Navigates to the Katalon demo site and clicks the "Make Appointment" button to verify navigation to the login page

Starting URL: https://katalon-demo-cura.herokuapp.com/

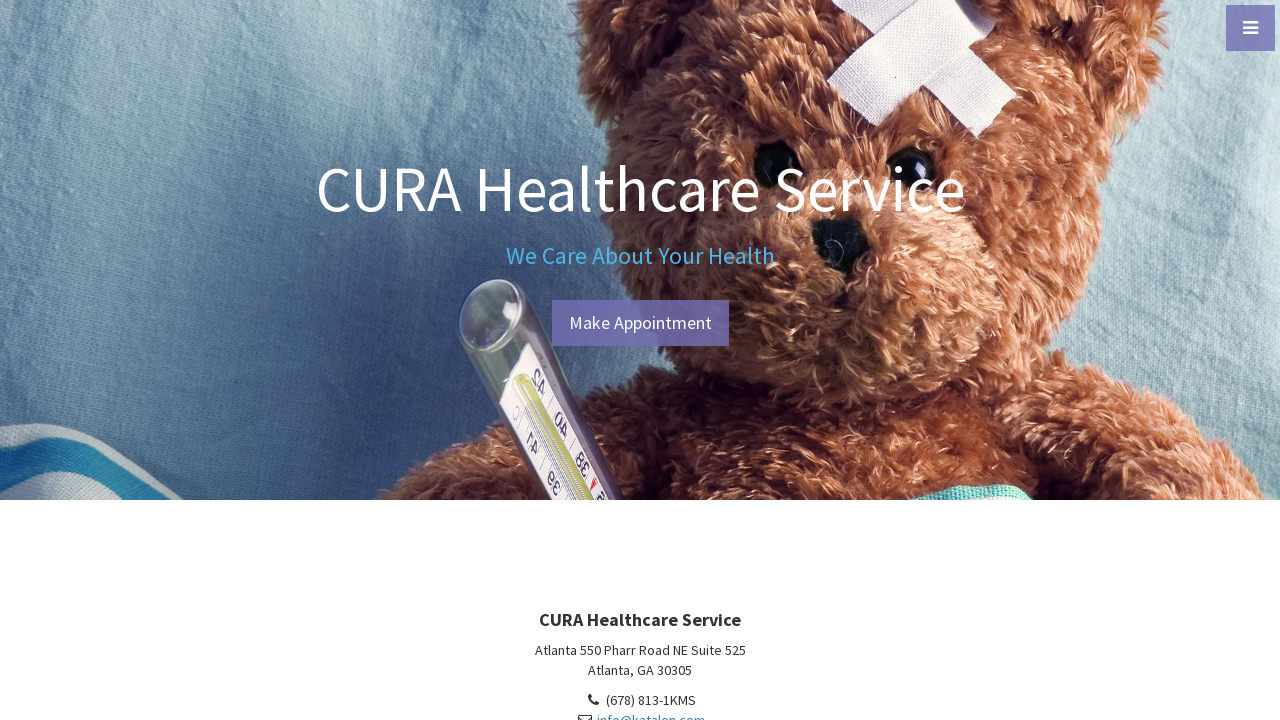

Clicked the 'Make Appointment' button at (640, 323) on #btn-make-appointment
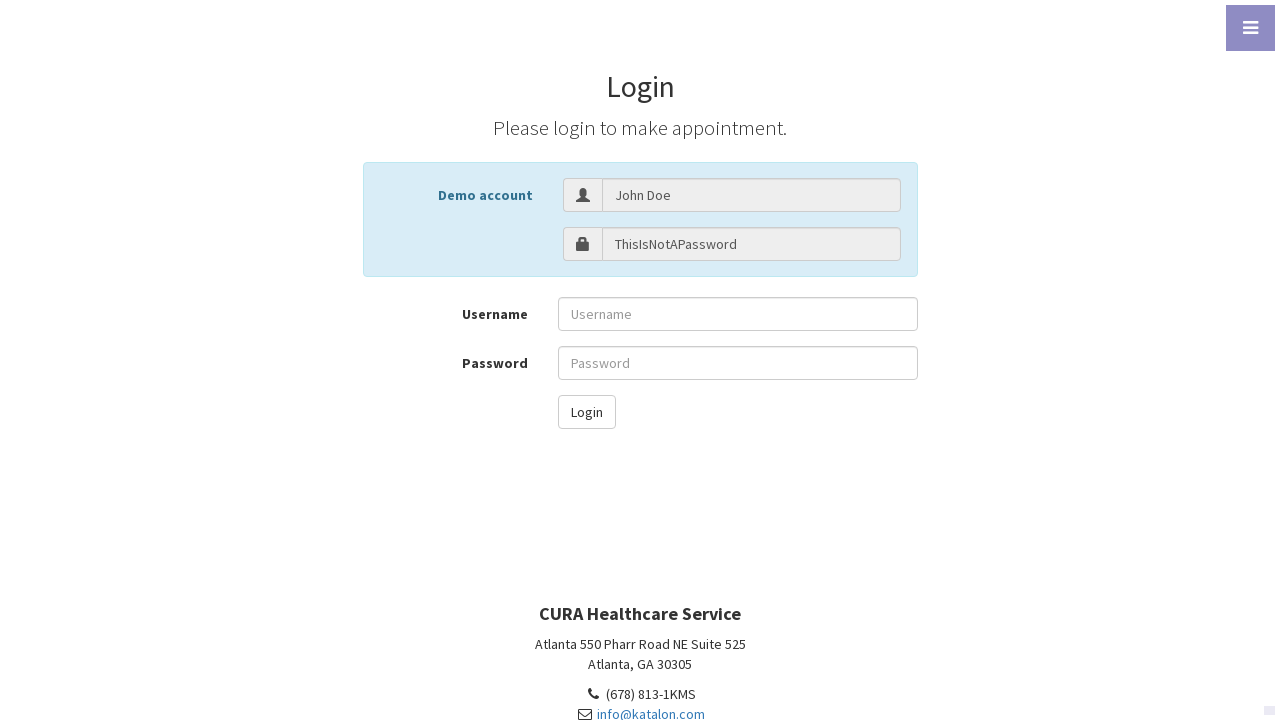

Verified navigation to login page (URL matches expected login page URL)
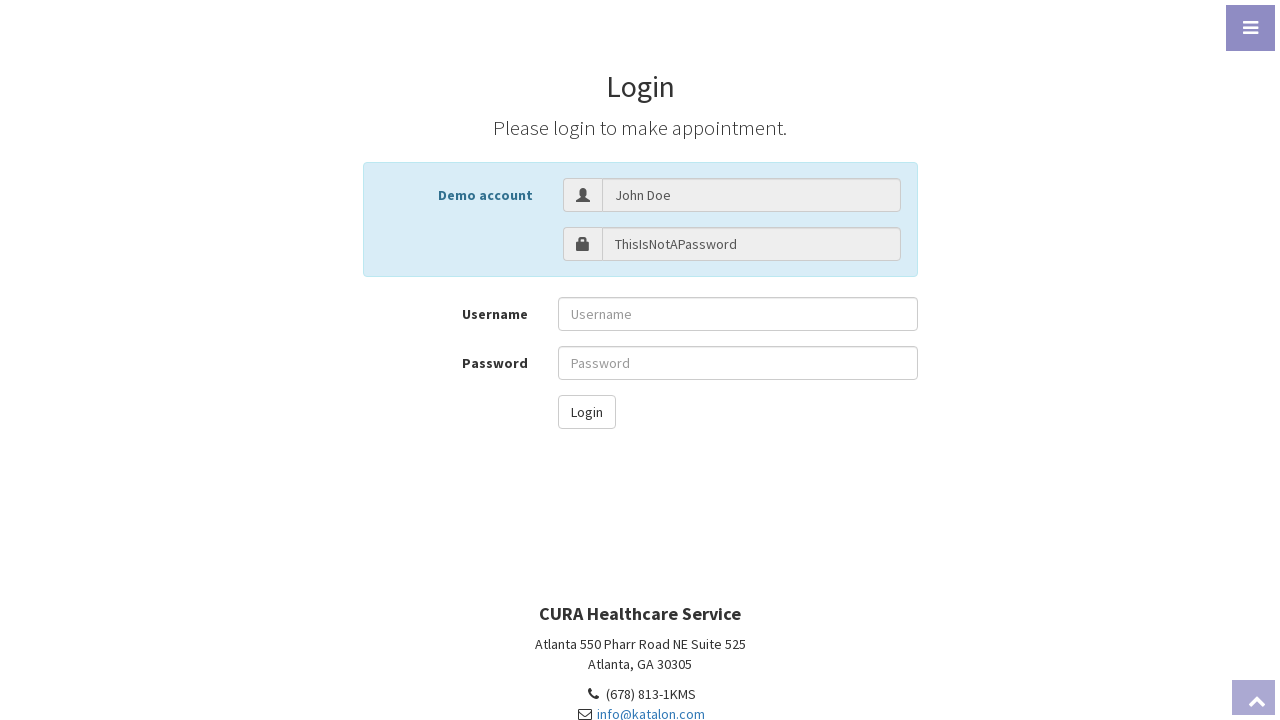

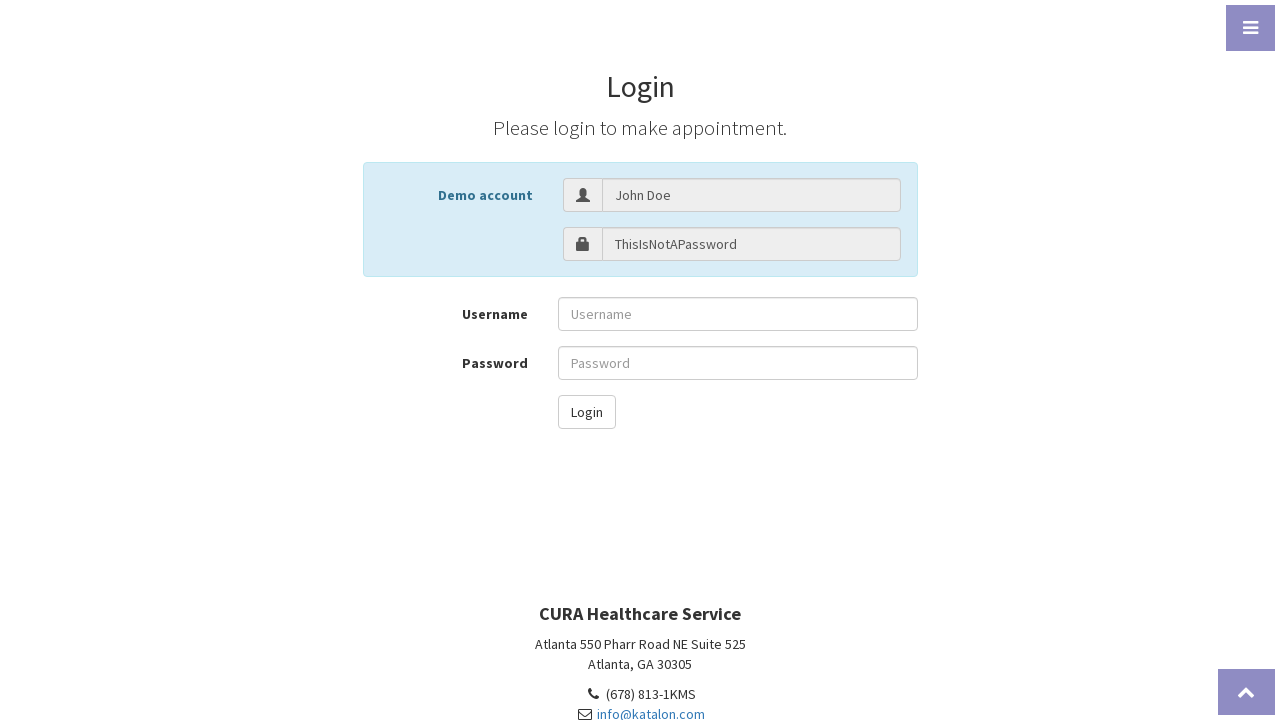